Tests various link interactions including navigation, extracting href attributes, and counting total links on a page

Starting URL: https://leafground.com/link.xhtml

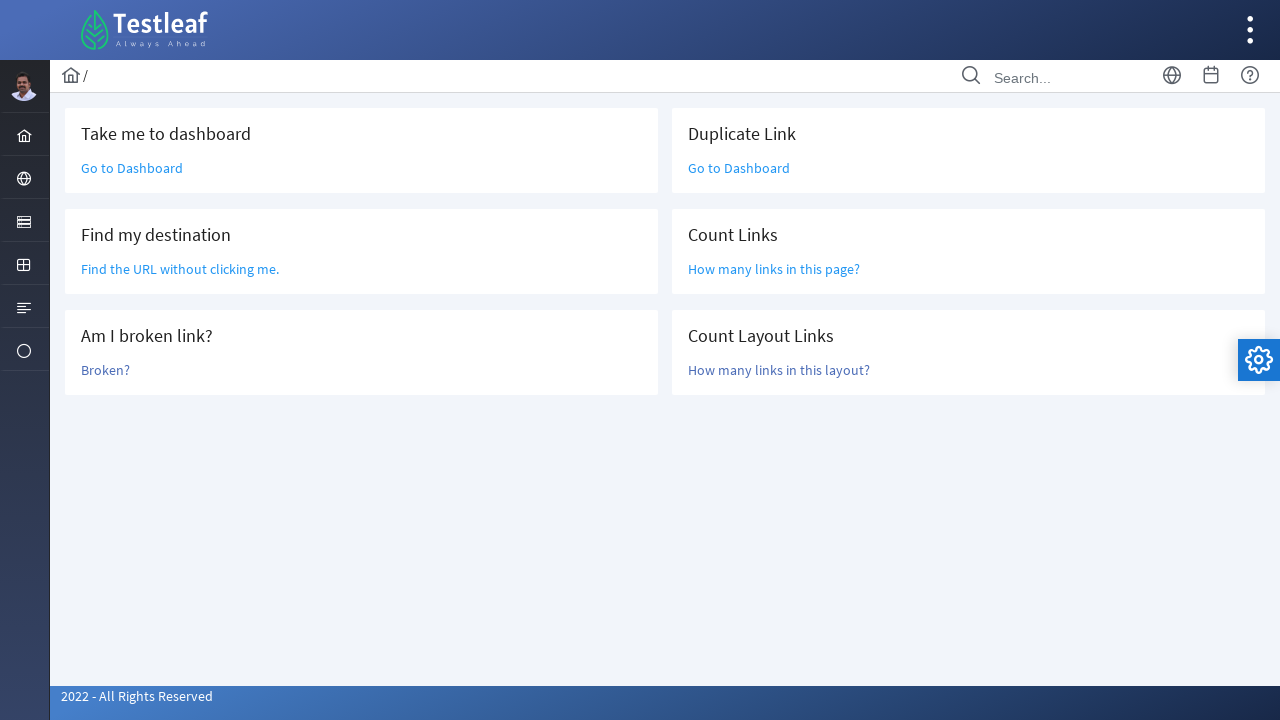

Clicked the first 'Go to Dashboard' link at (132, 168) on (//a[text()='Go to Dashboard'])[1]
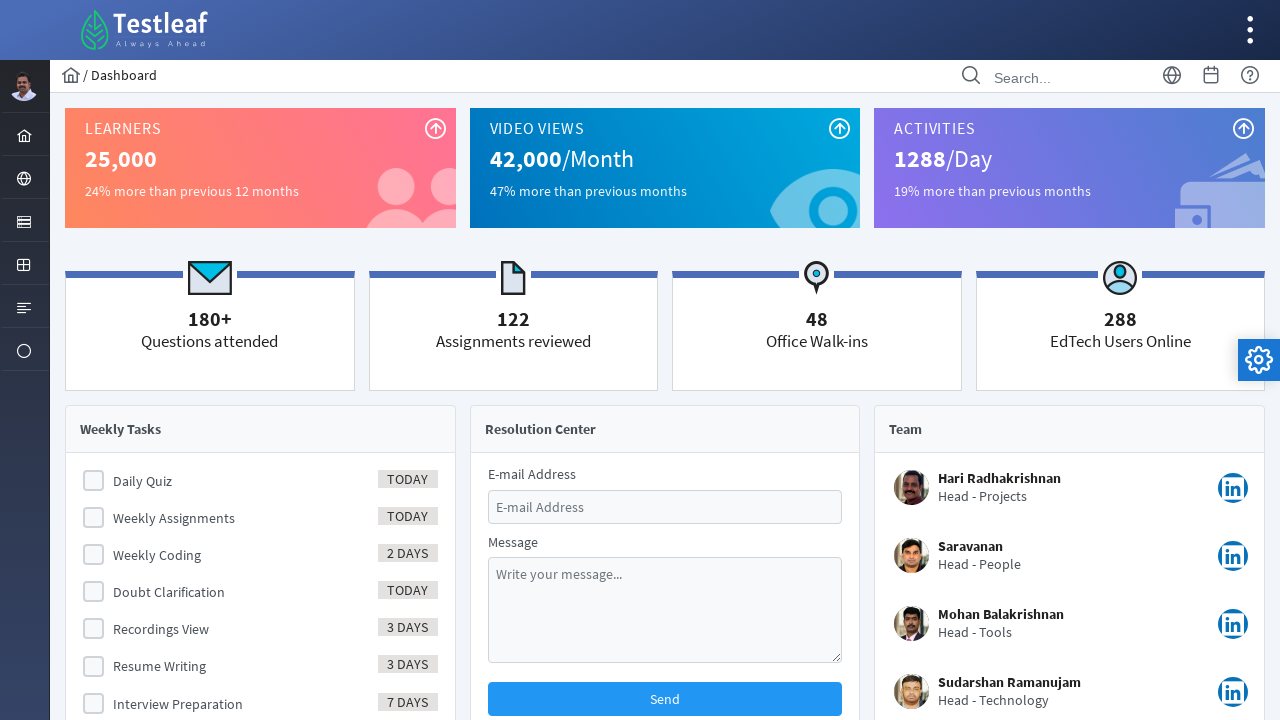

Navigated back to the original page
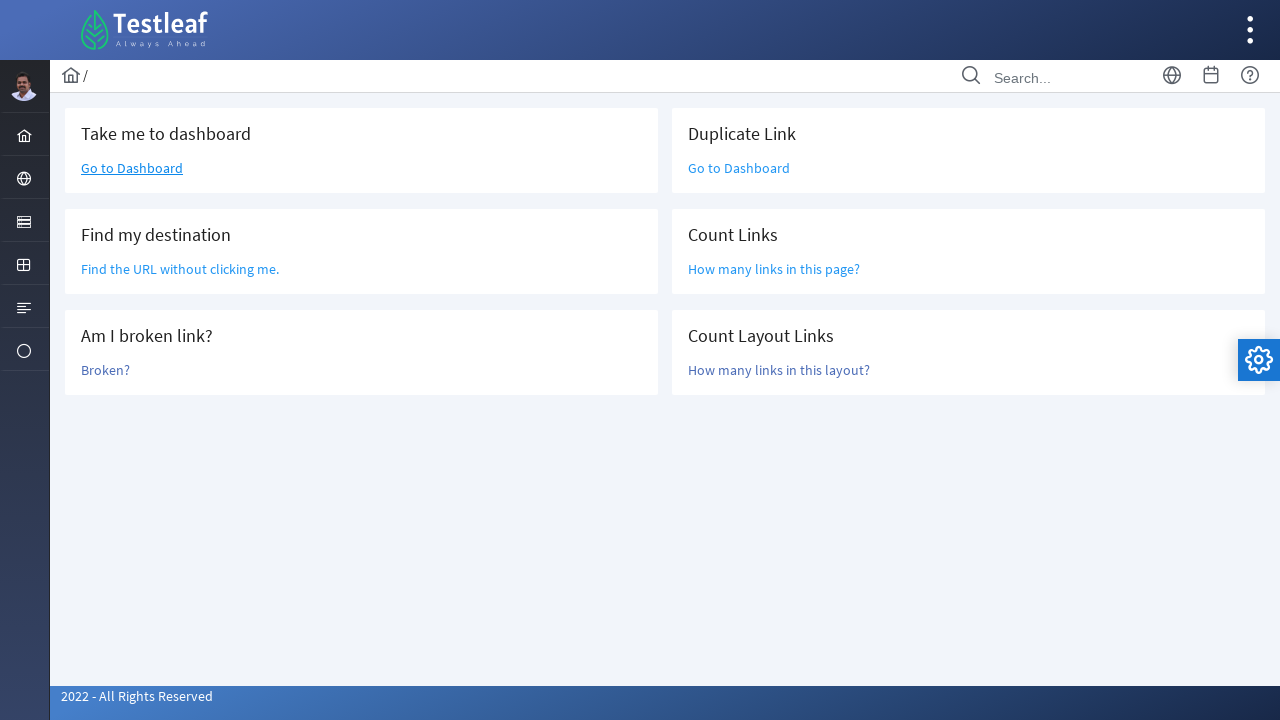

Extracted href attribute from 'Find the URL without clicking me.' link
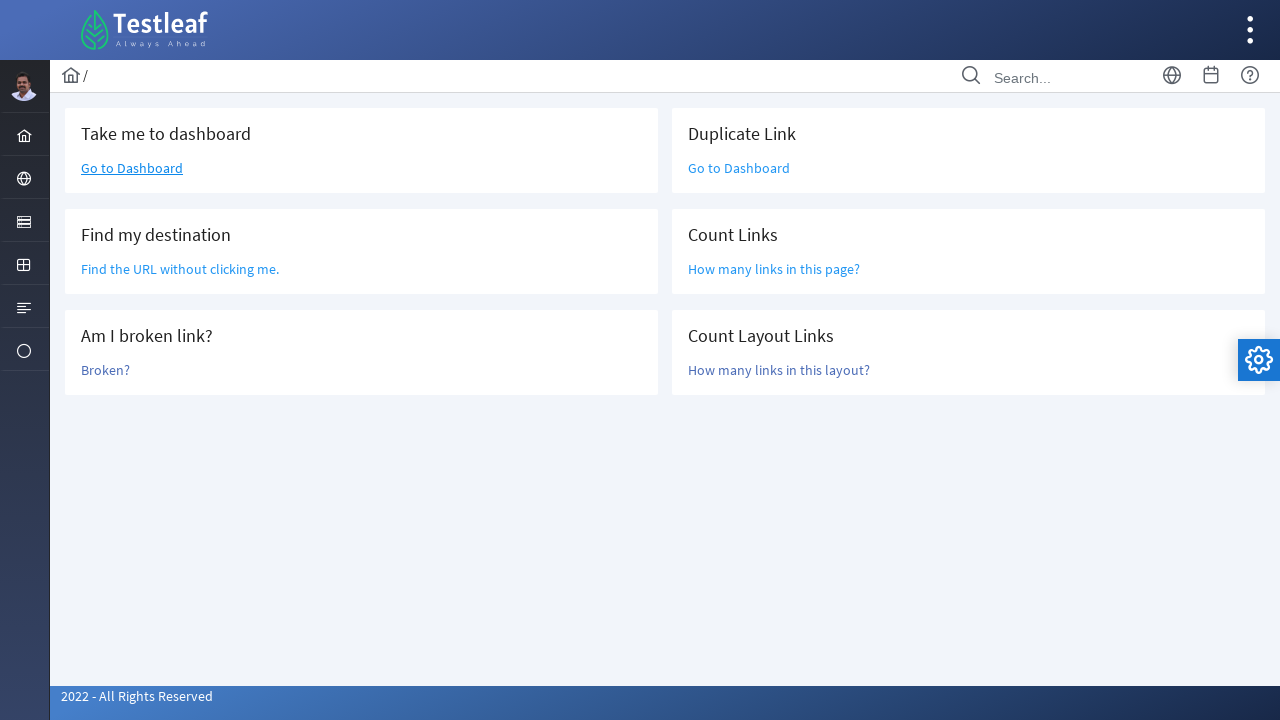

Clicked the 'How many links in this page?' link at (774, 269) on xpath=//a[text()='How many links in this page?']
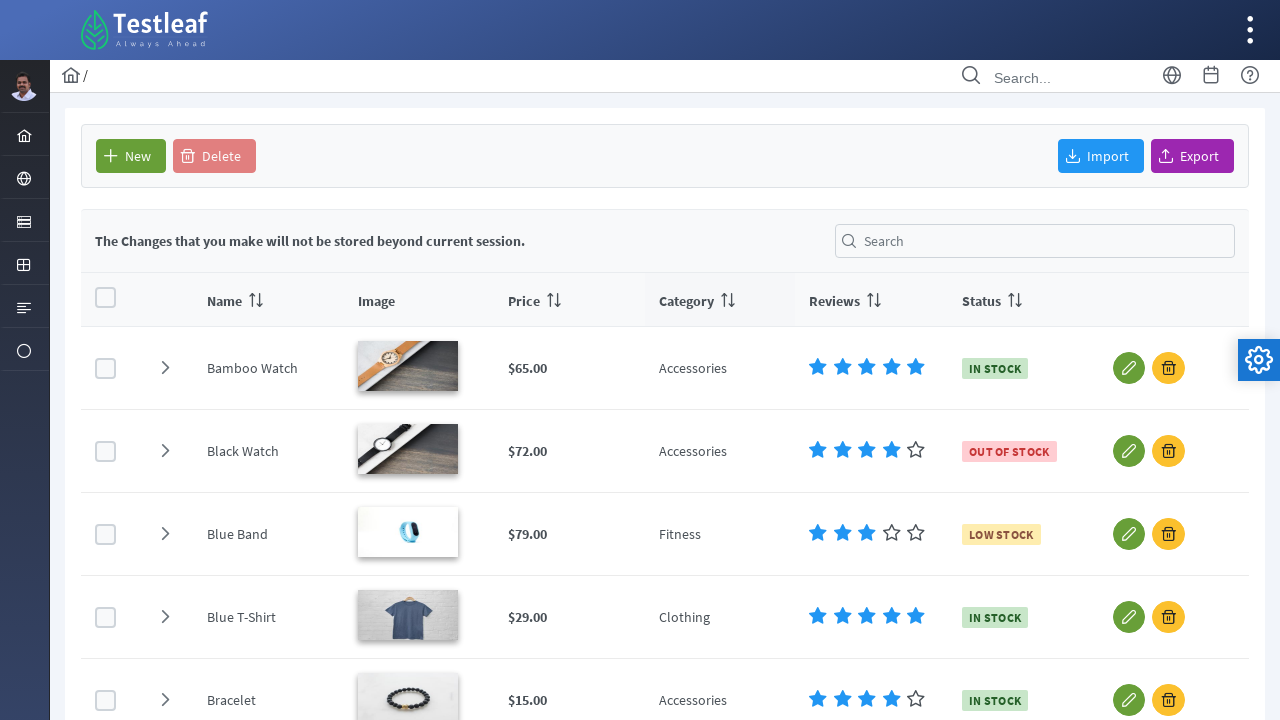

Counted all links on the page
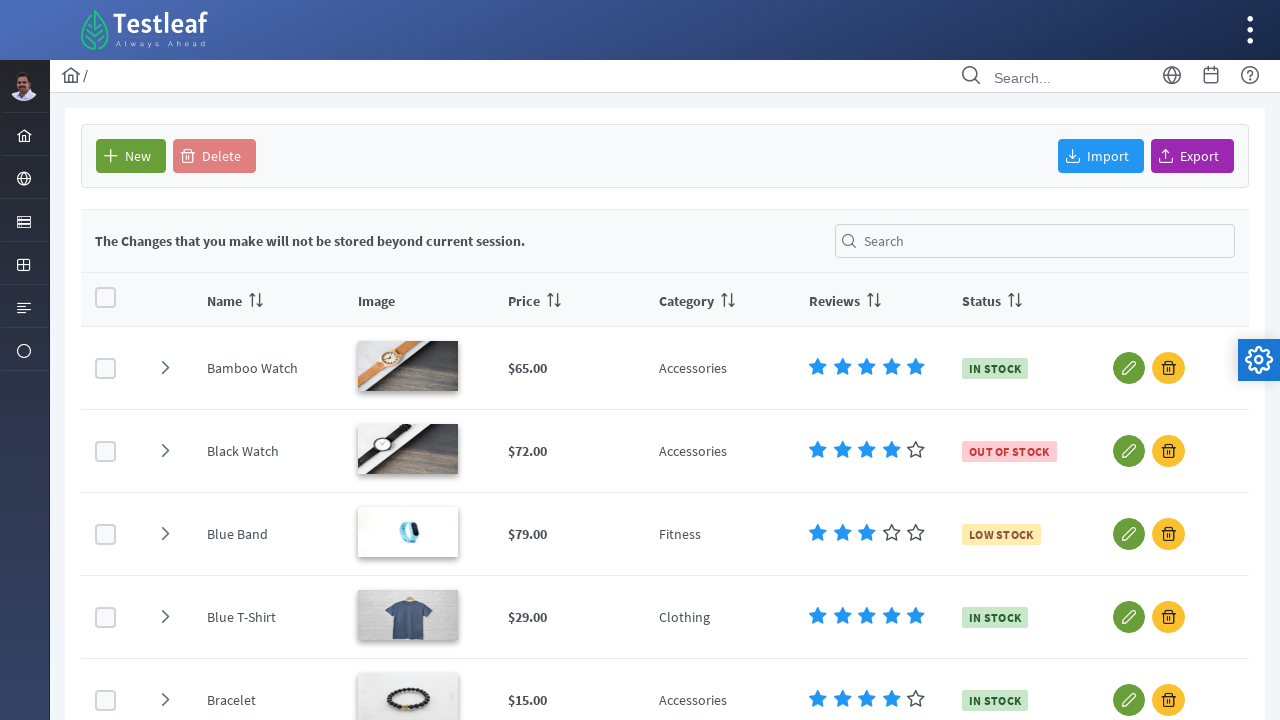

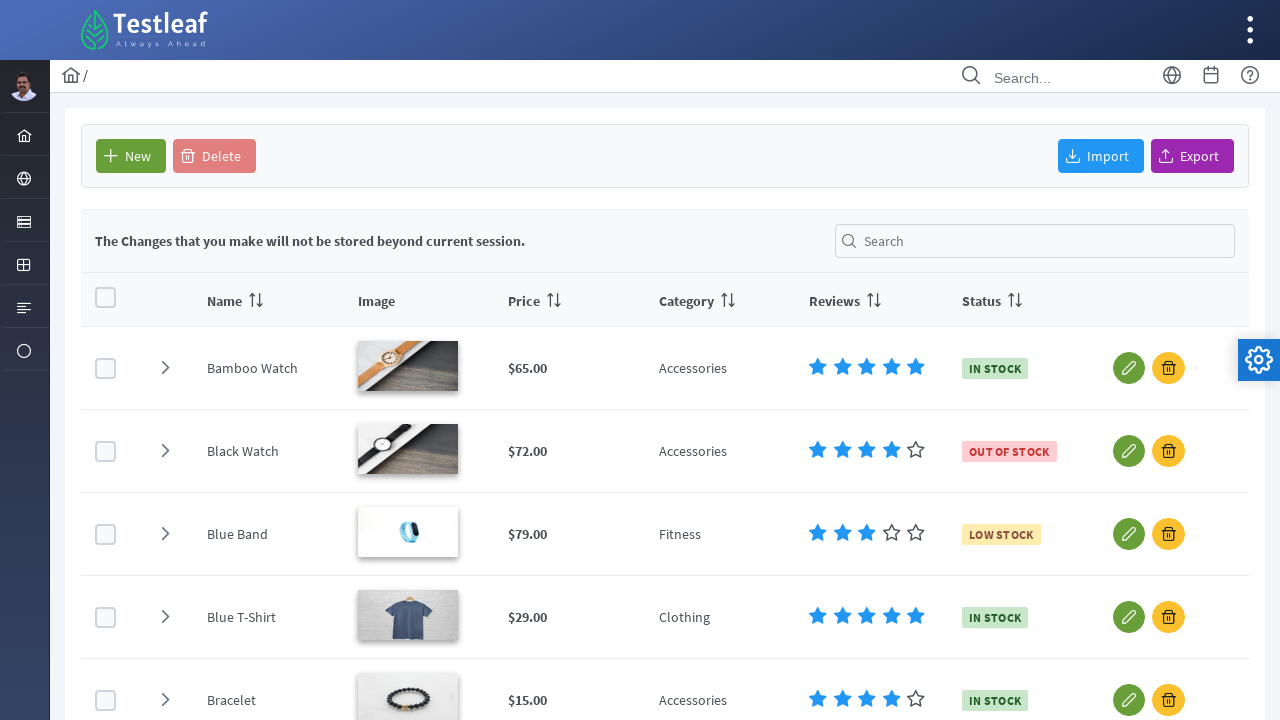